Tests JavaScript alert handling by interacting with different types of alerts (simple alert, confirm dialog, and prompt dialog)

Starting URL: https://the-internet.herokuapp.com/javascript_alerts

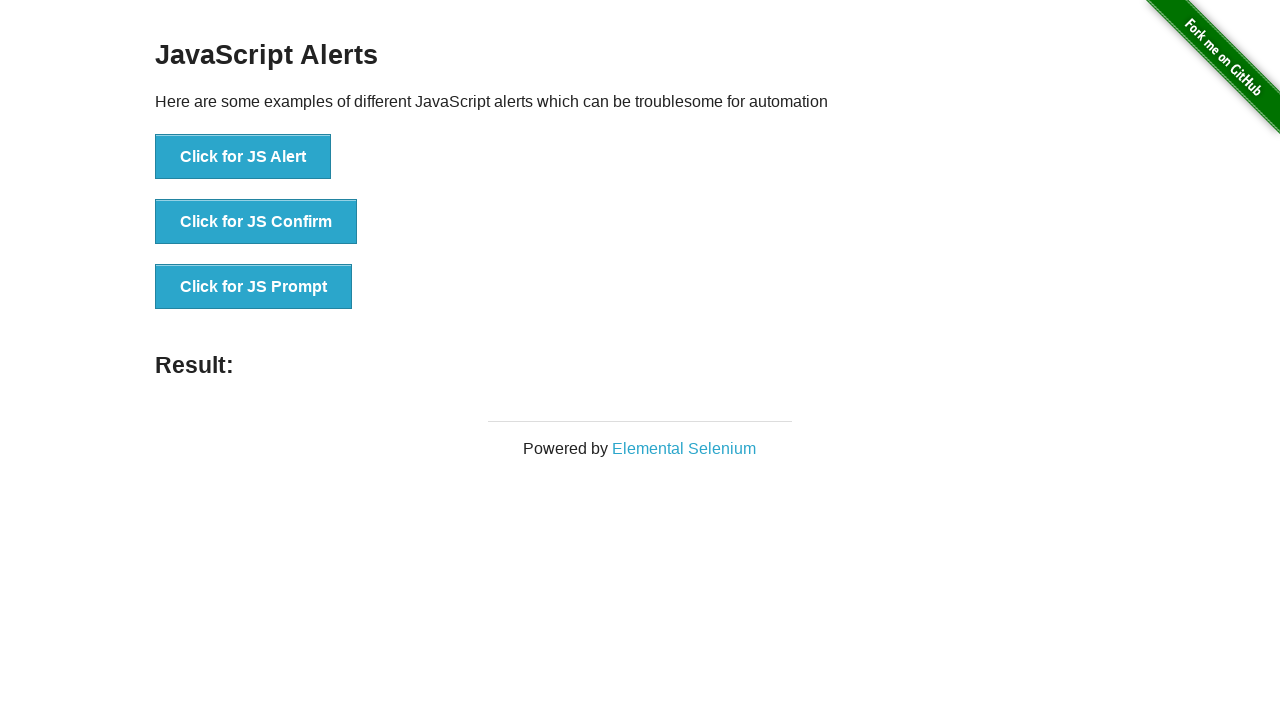

Clicked button to trigger simple JavaScript alert at (243, 157) on xpath=//button[text()='Click for JS Alert']
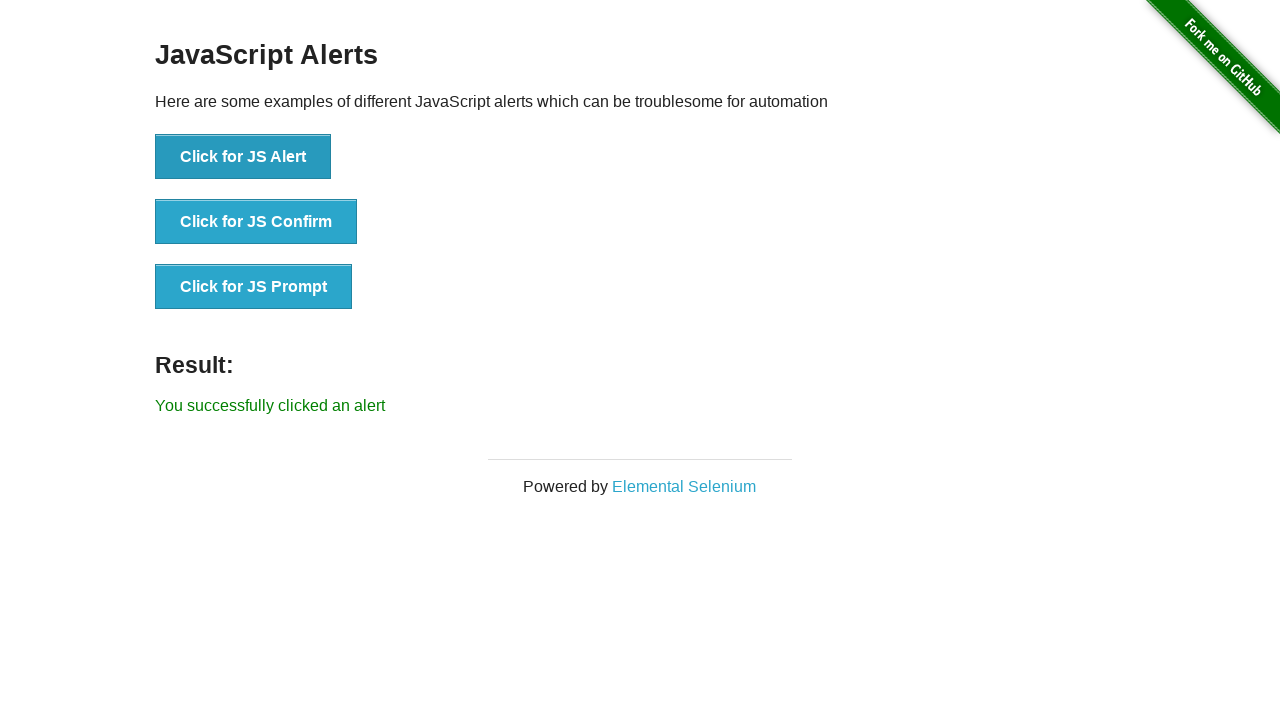

Set up dialog handler to accept alerts
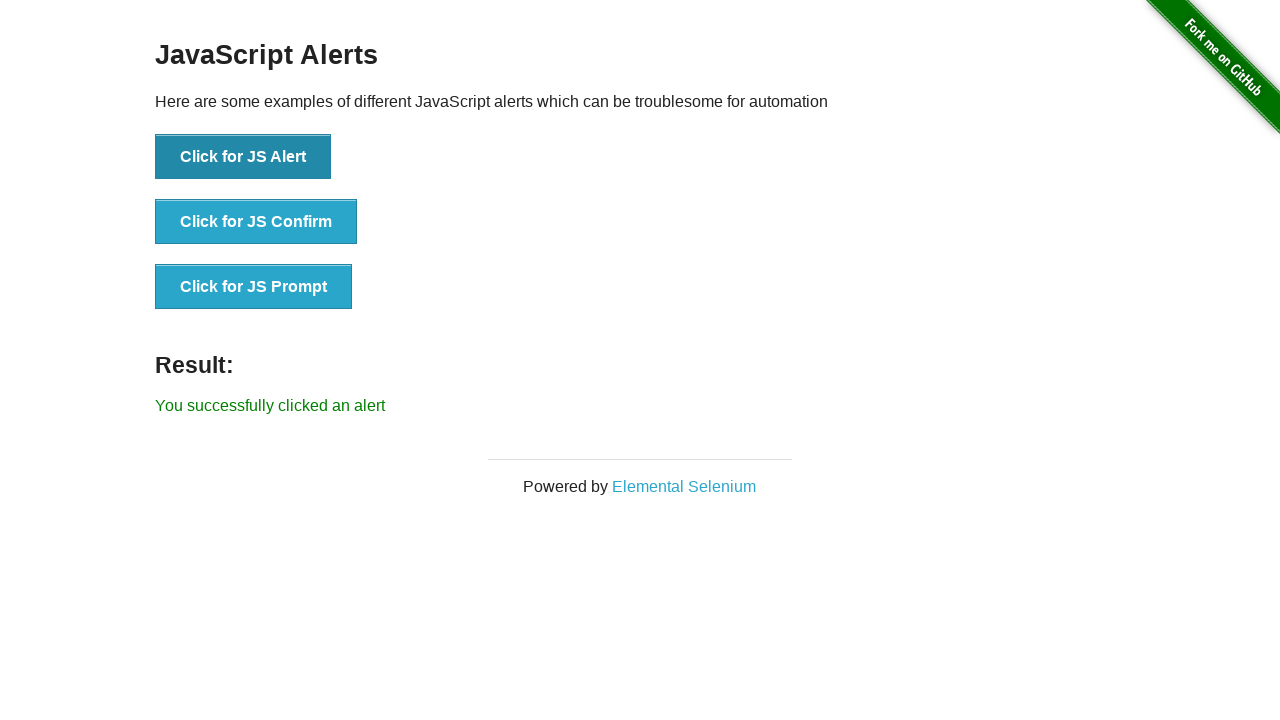

Waited 2 seconds after accepting simple alert
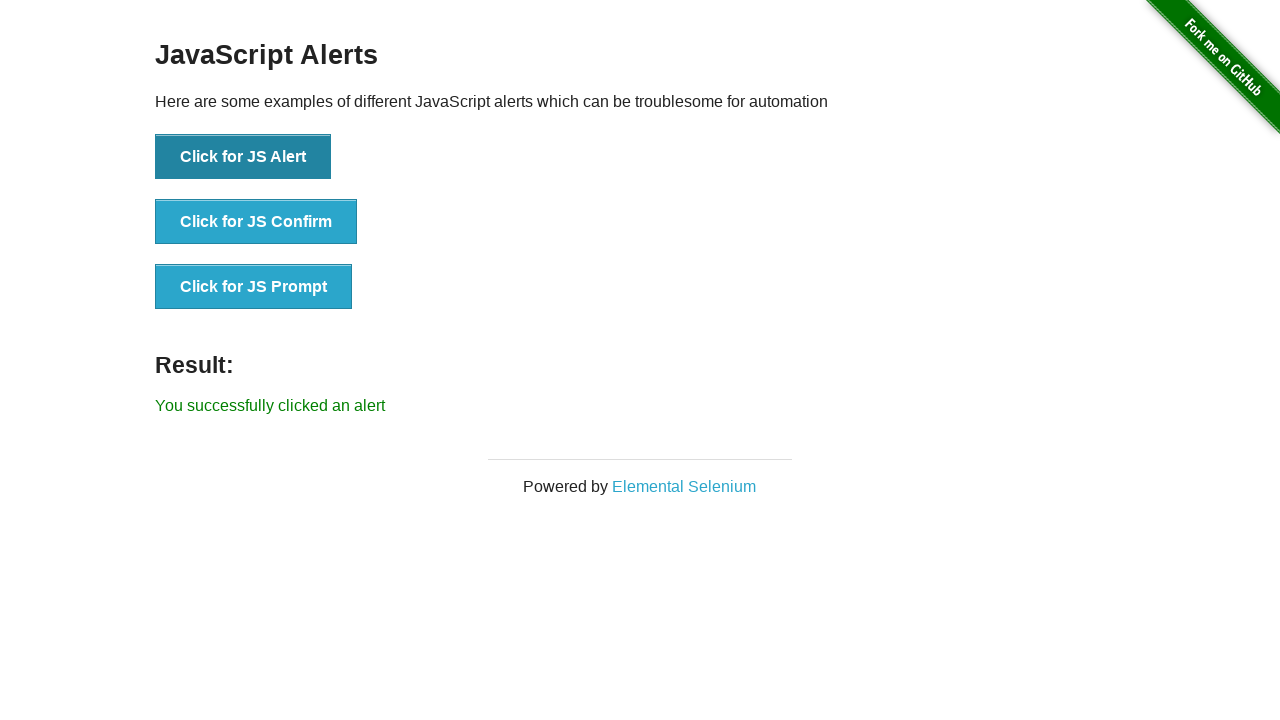

Clicked button to trigger JavaScript confirm dialog at (256, 222) on xpath=//button[text()='Click for JS Confirm']
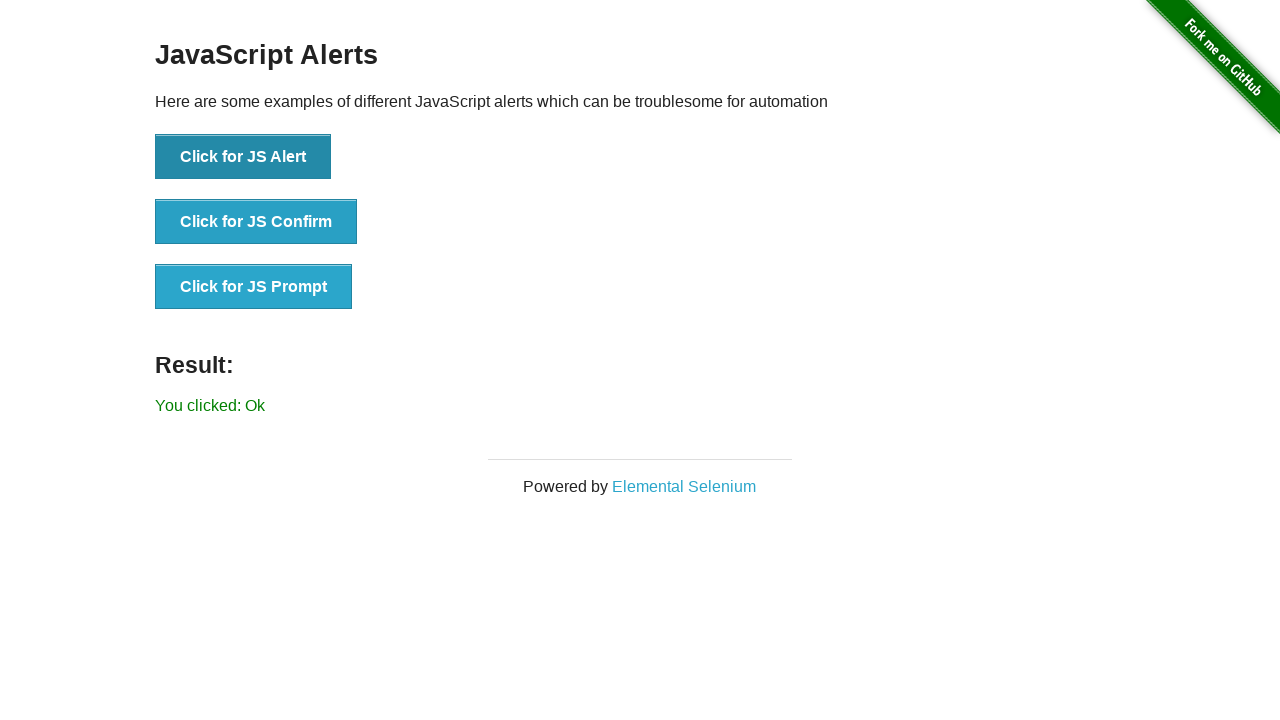

Set up dialog handler to dismiss confirm dialog
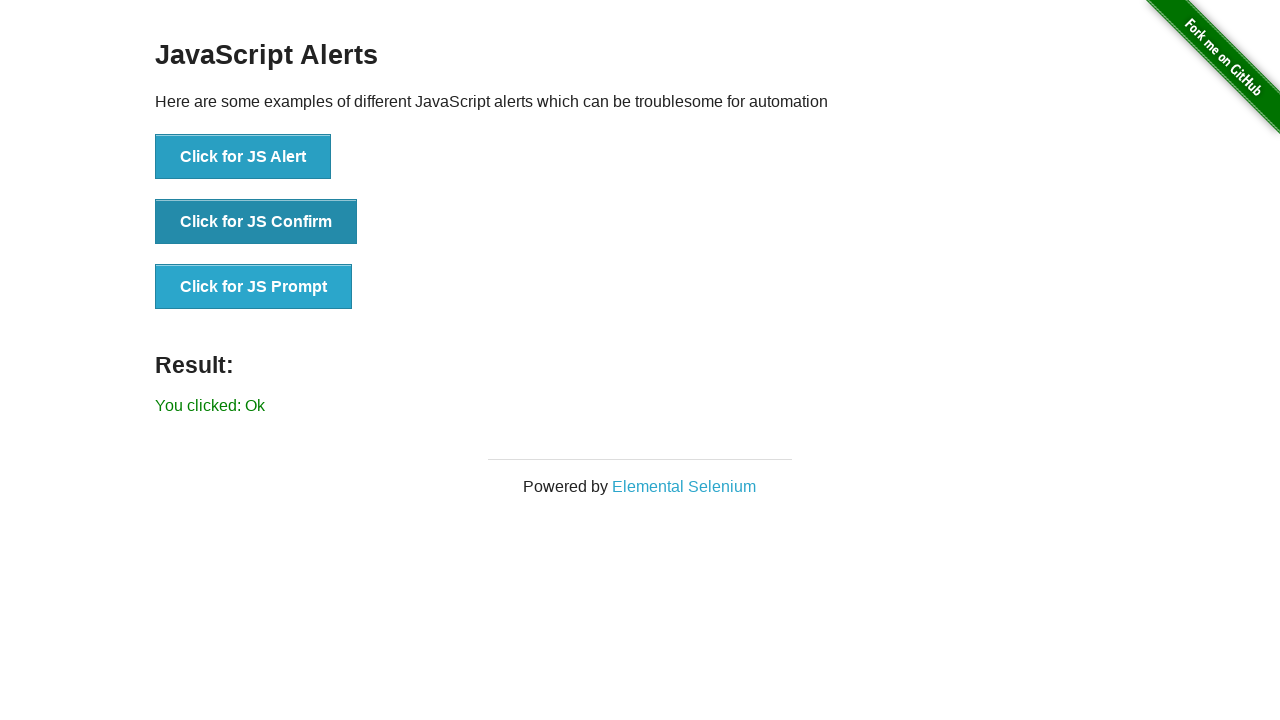

Waited 2 seconds after dismissing confirm dialog
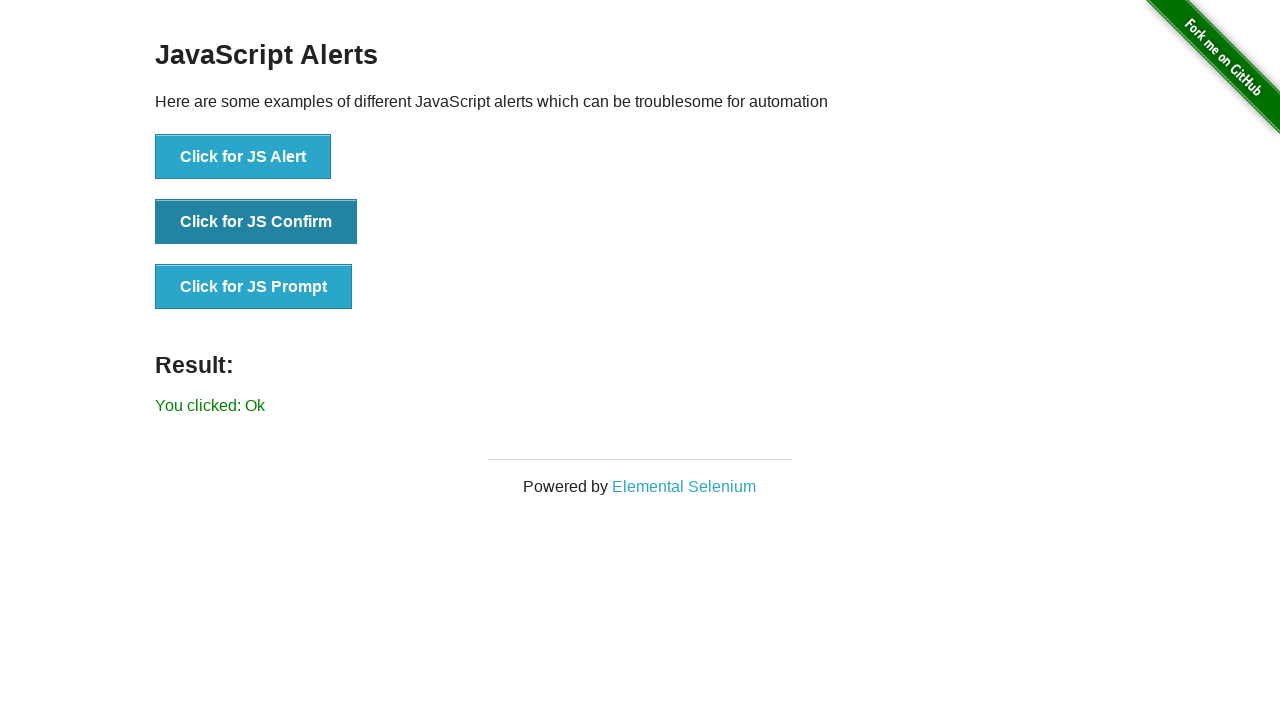

Clicked button to trigger JavaScript prompt dialog at (254, 287) on xpath=//button[text()='Click for JS Prompt']
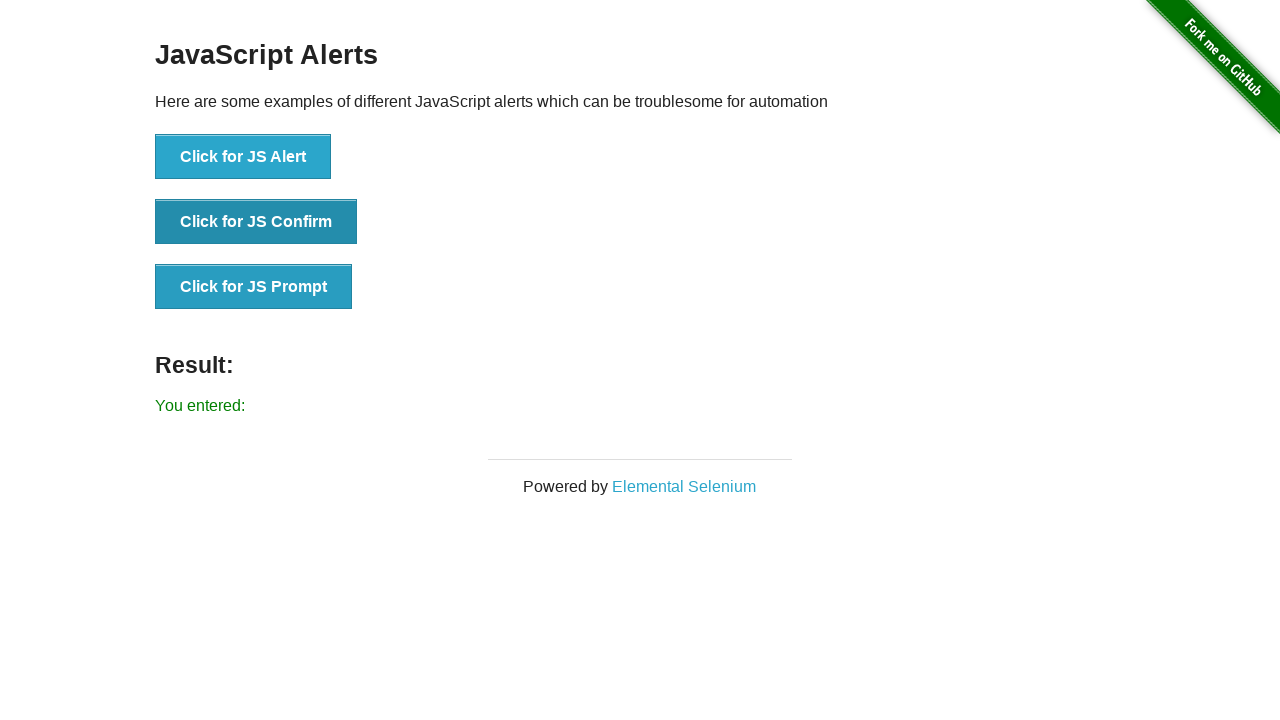

Set up dialog handler to accept prompt with text 'This is for Alert'
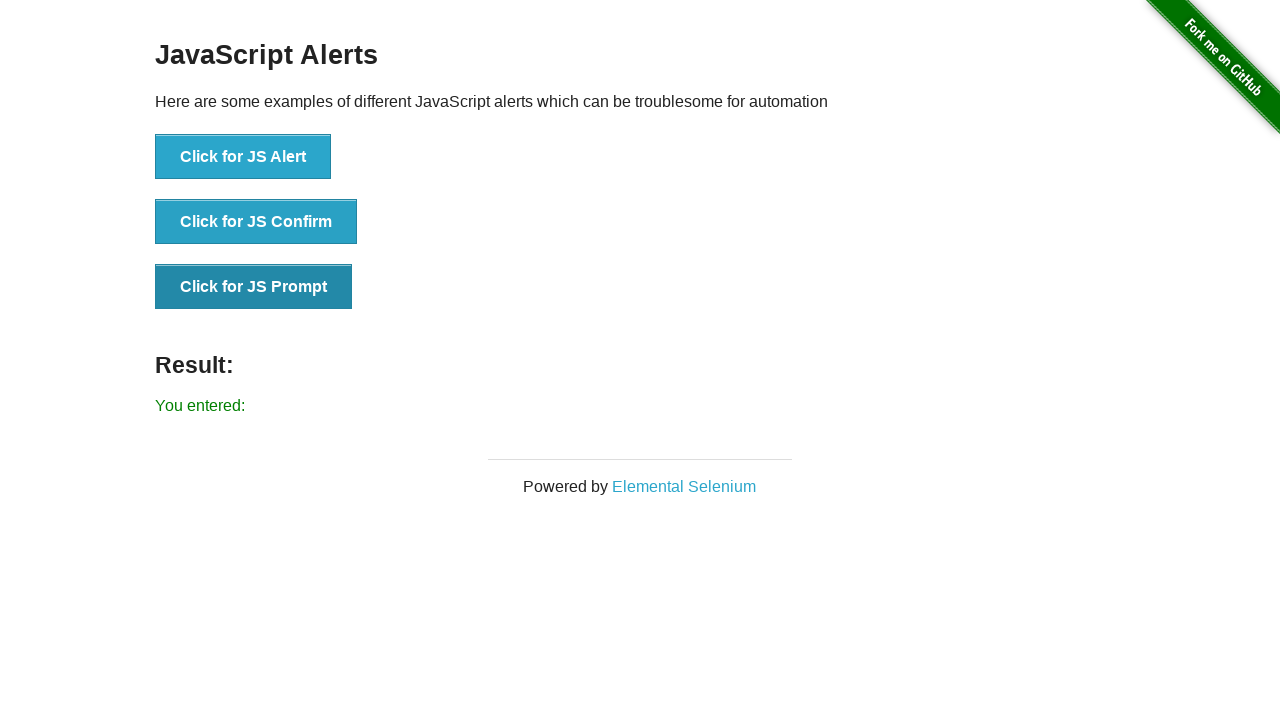

Waited 2 seconds after accepting prompt dialog
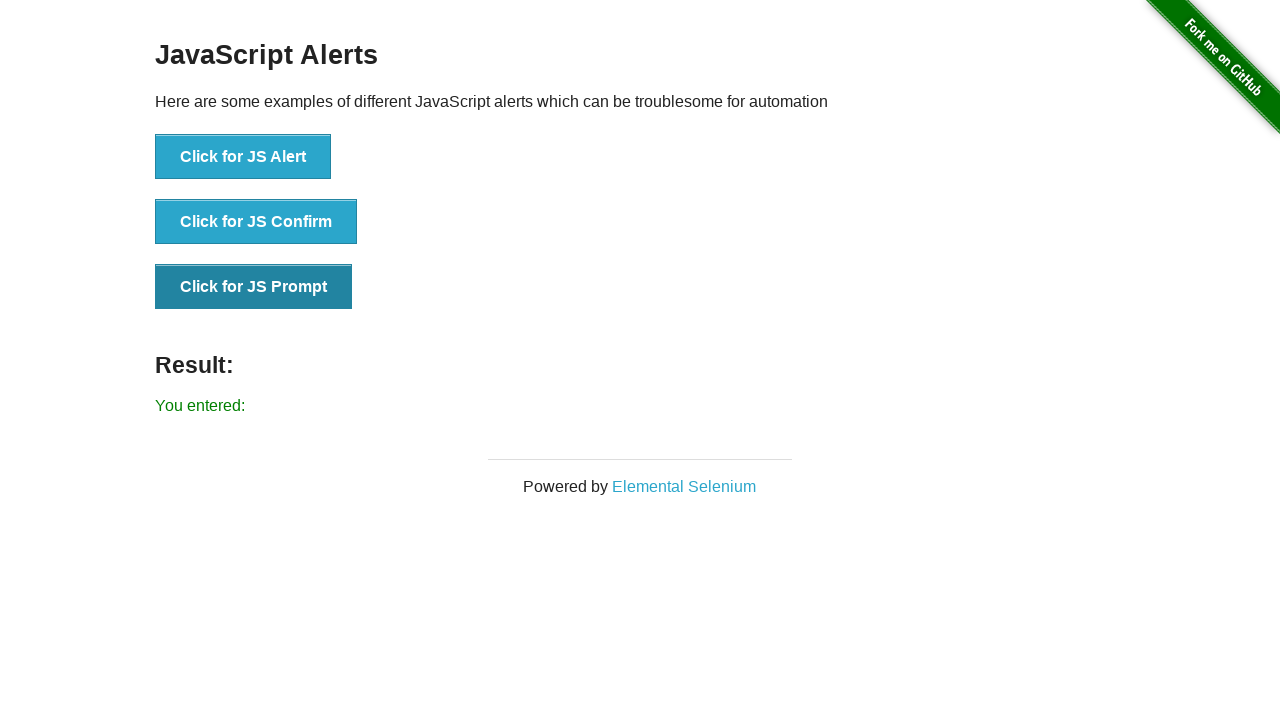

Verified result element is present on the page
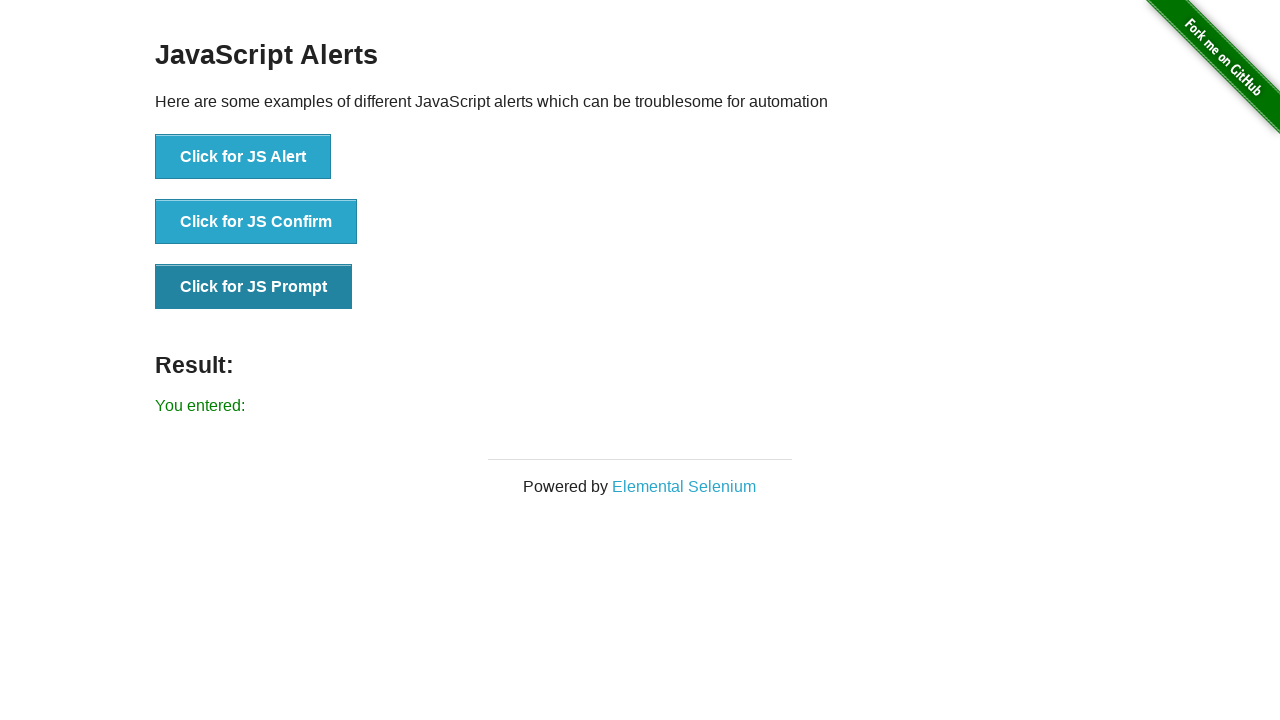

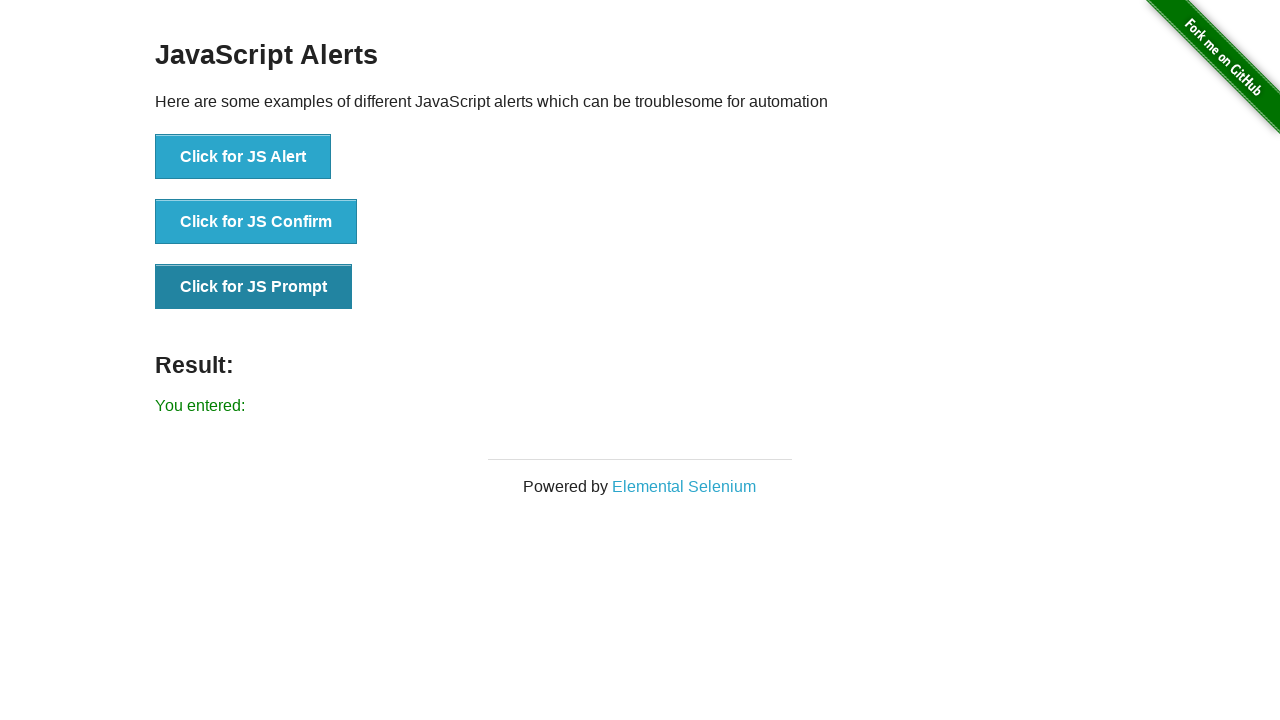